Navigates to the Calculator.net percent calculator page and verifies the page loads successfully.

Starting URL: https://www.calculator.net/percent-calculator.html

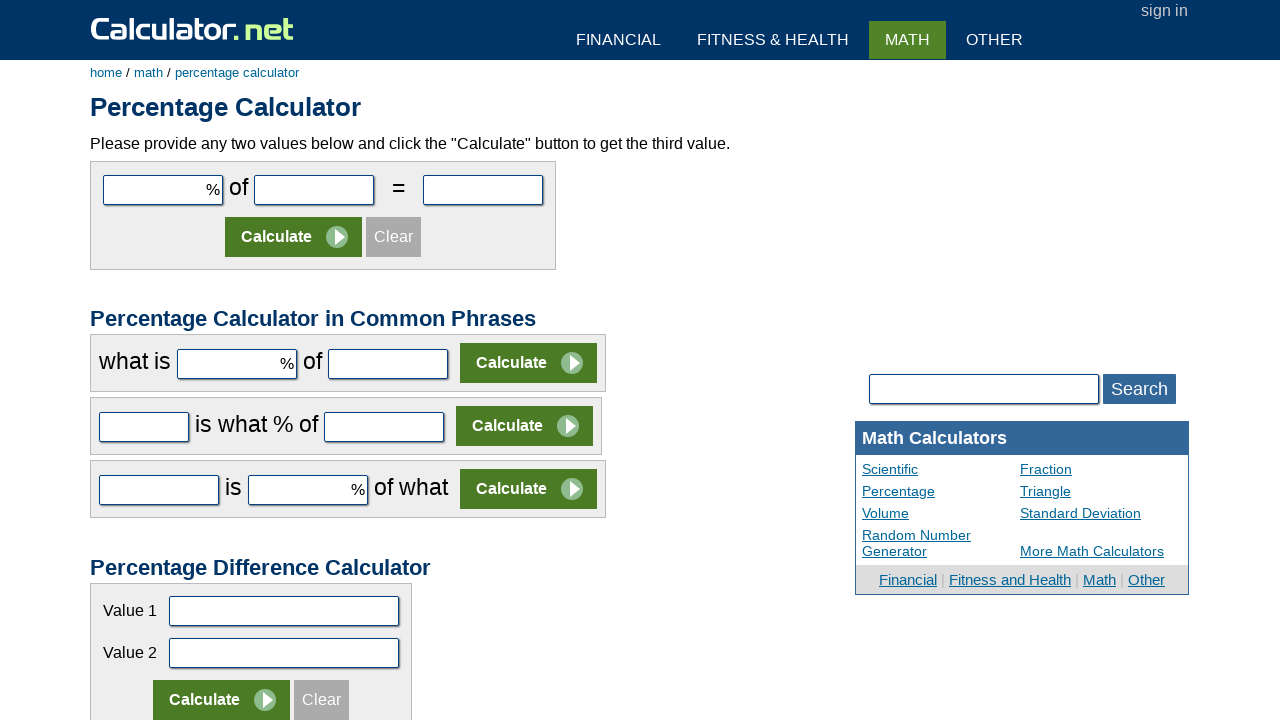

Waited for page to fully load - h1 element appeared
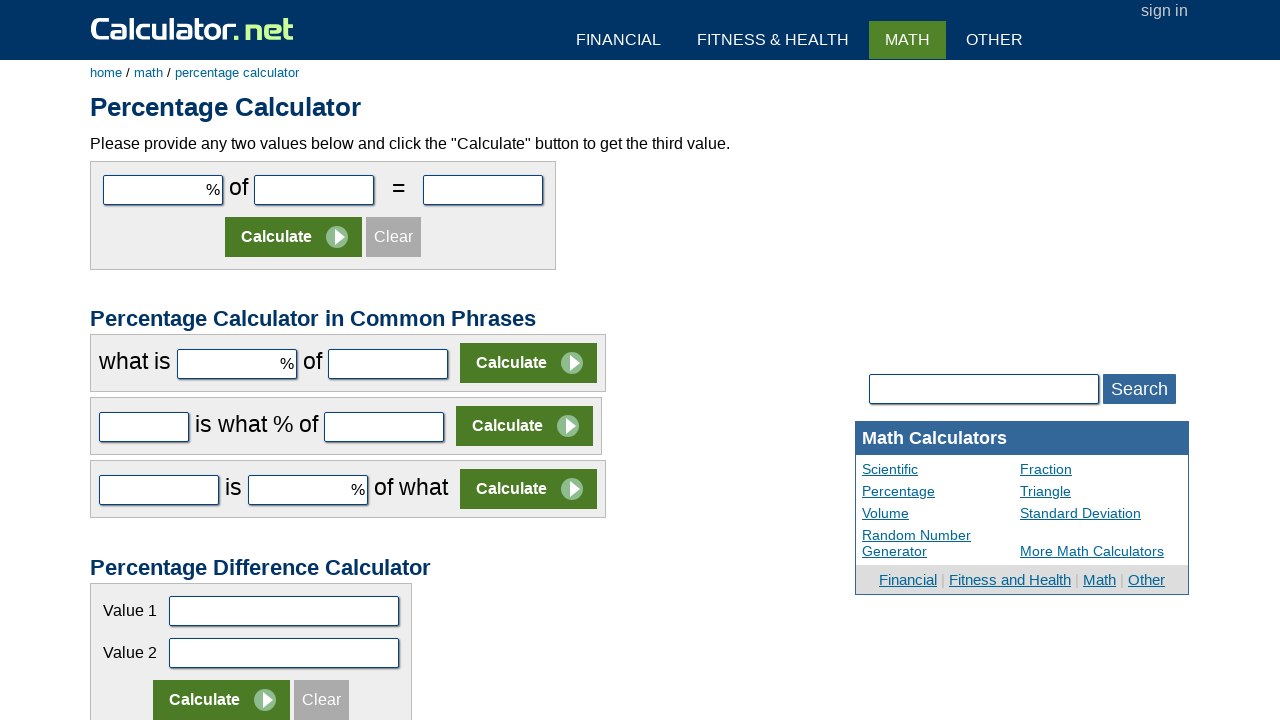

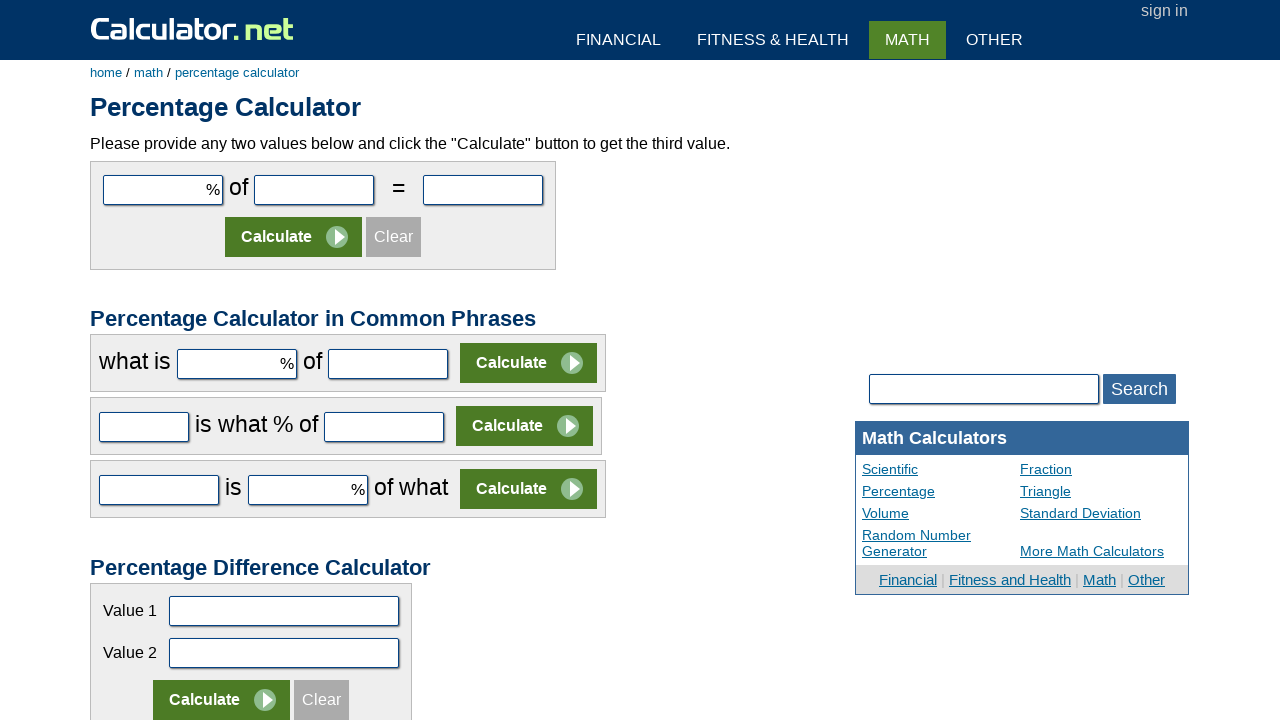